Tests price range slider functionality by dragging the minimum slider to adjust the price range

Starting URL: https://www.jqueryscript.net/demo/Price-Range-Slider-jQuery-UI/

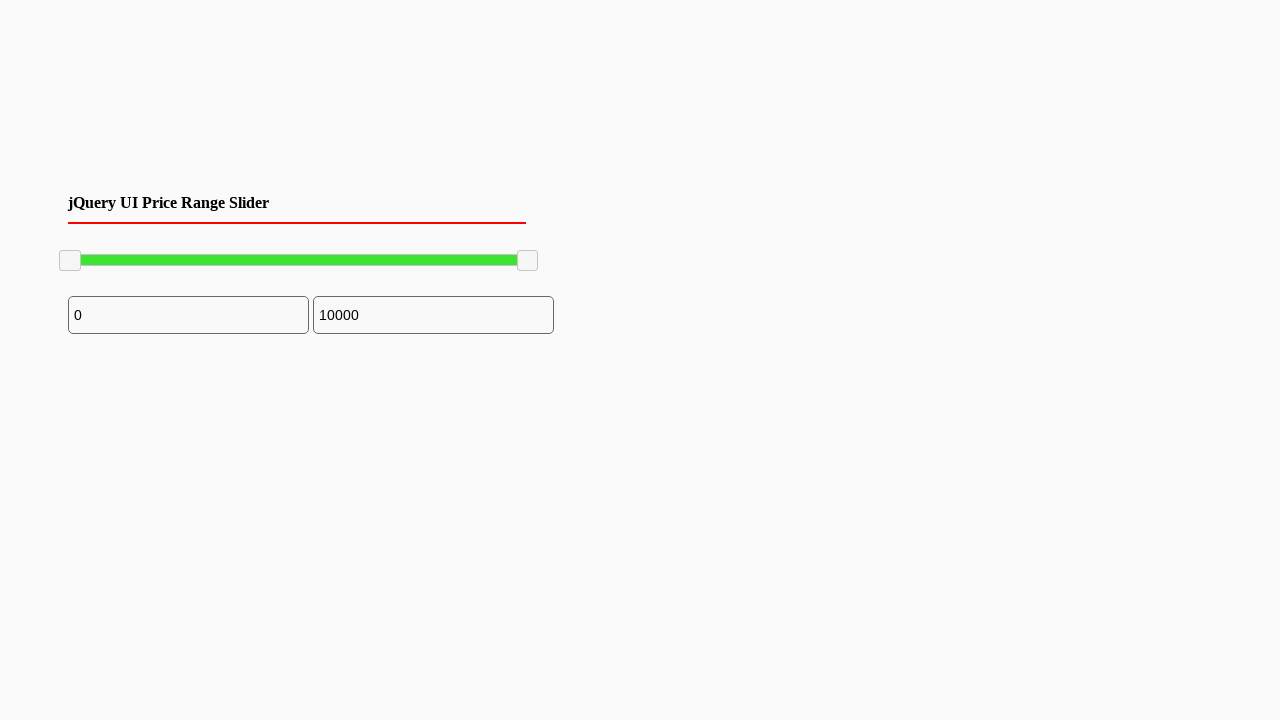

Located minimum price slider element
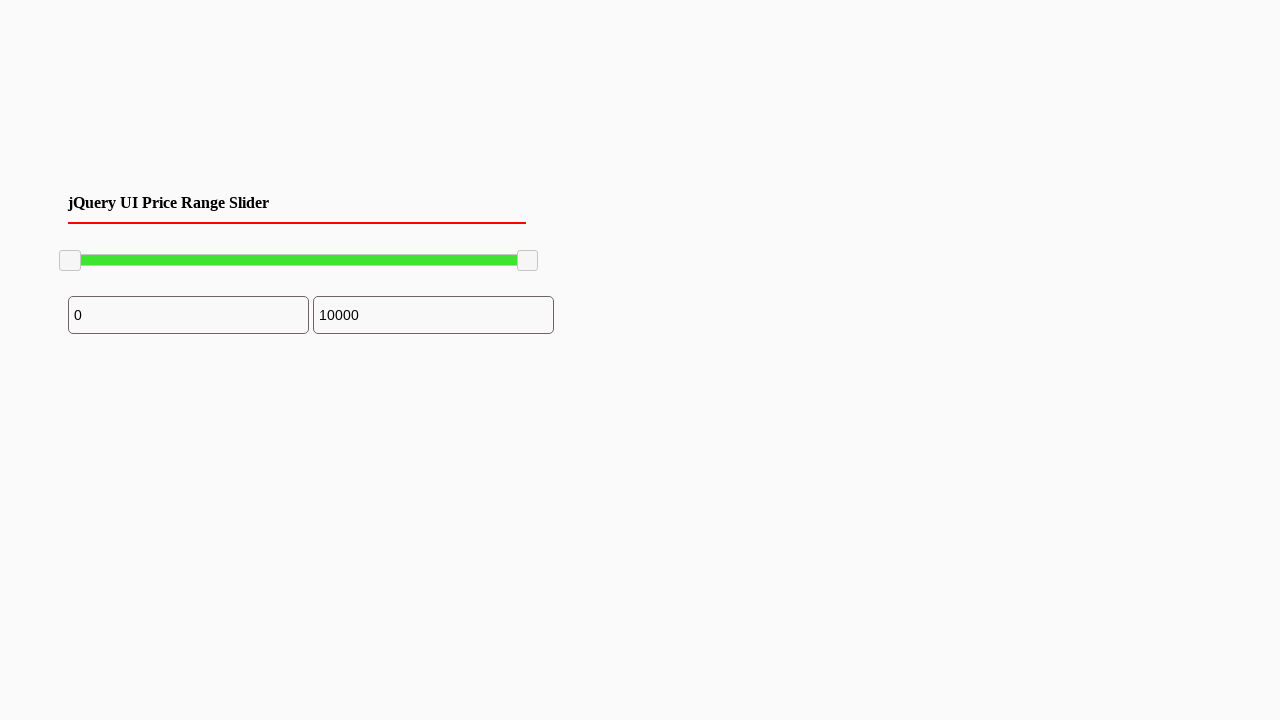

Retrieved bounding box coordinates of minimum slider
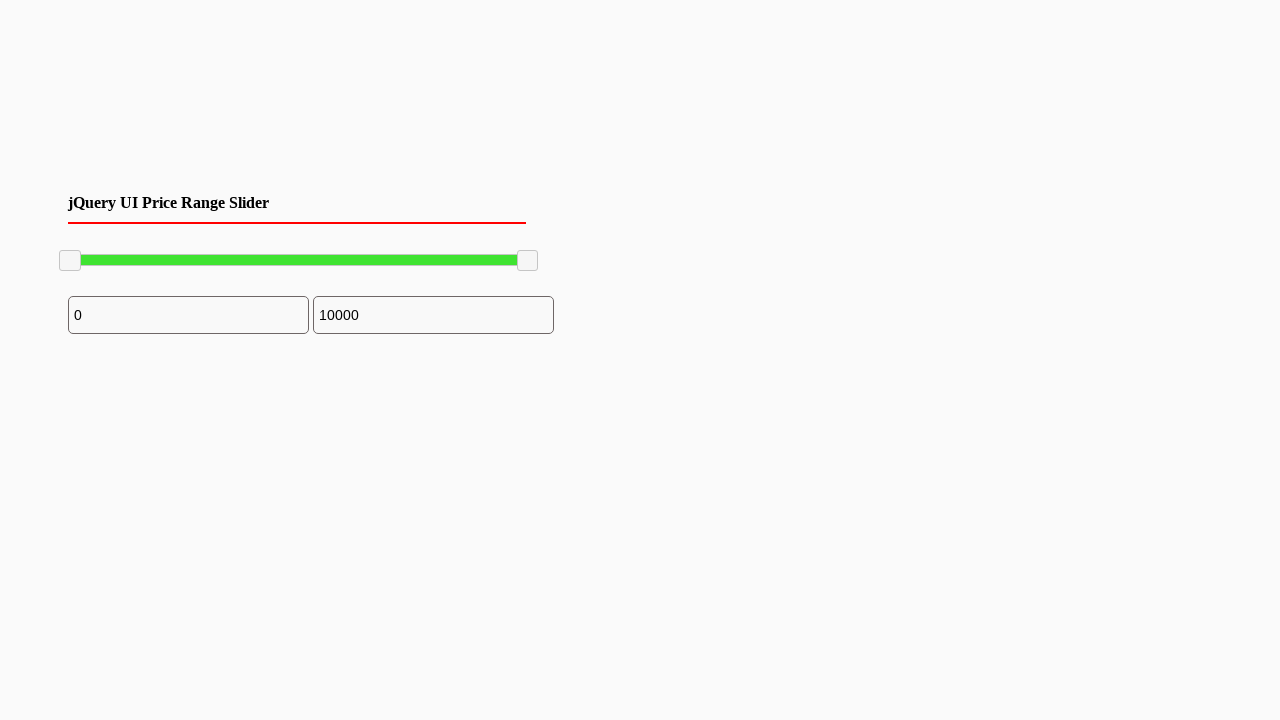

Moved mouse to center of minimum slider at (70, 261)
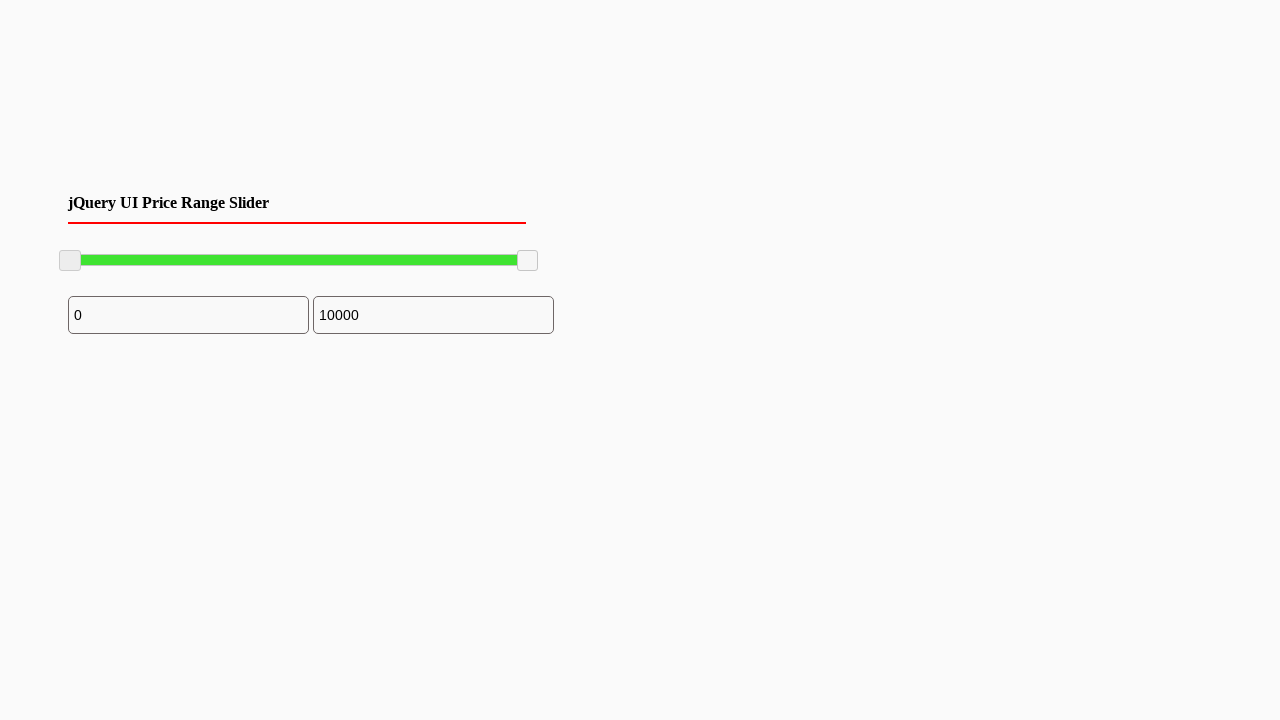

Pressed down mouse button on slider at (70, 261)
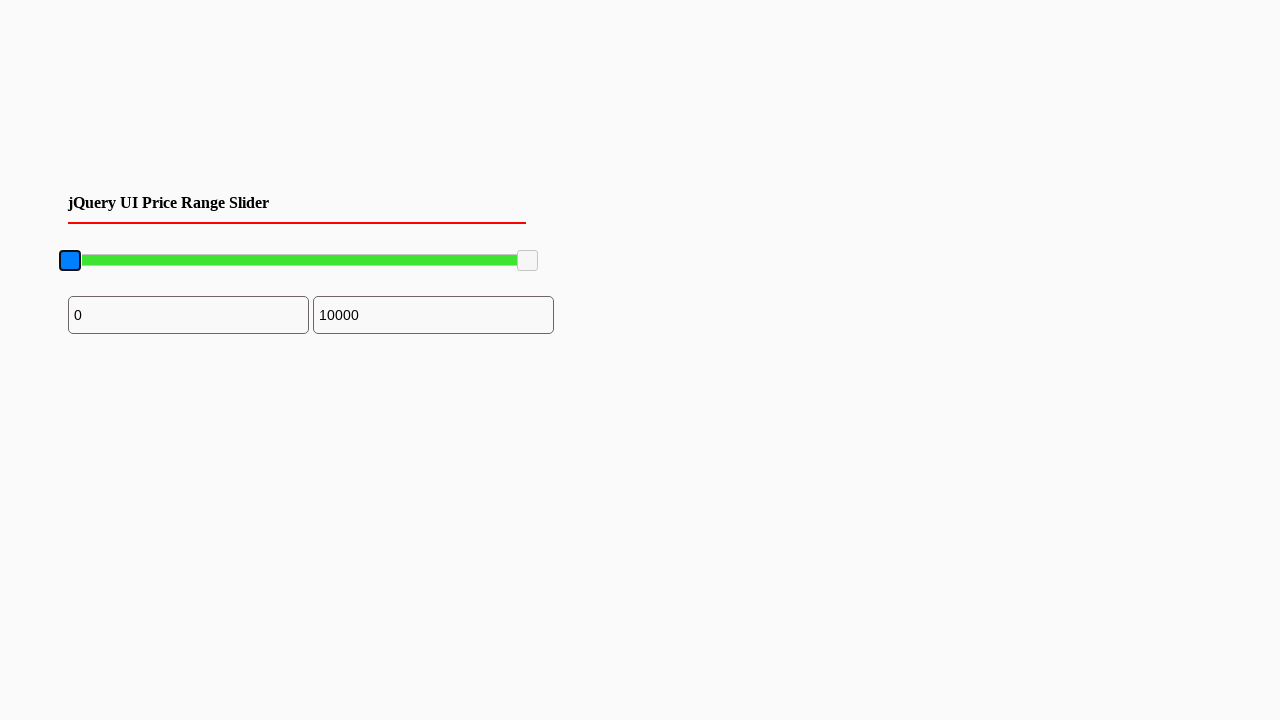

Dragged minimum slider 100 pixels to the right at (170, 261)
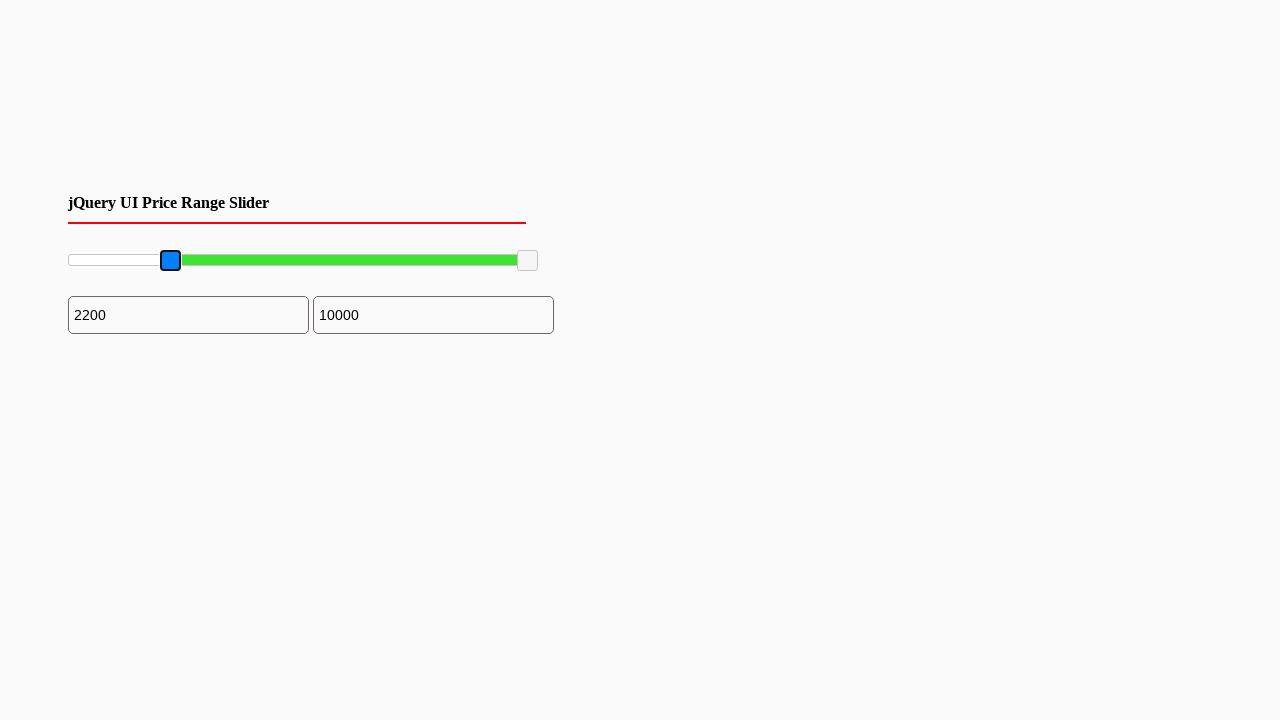

Released mouse button to complete slider drag at (170, 261)
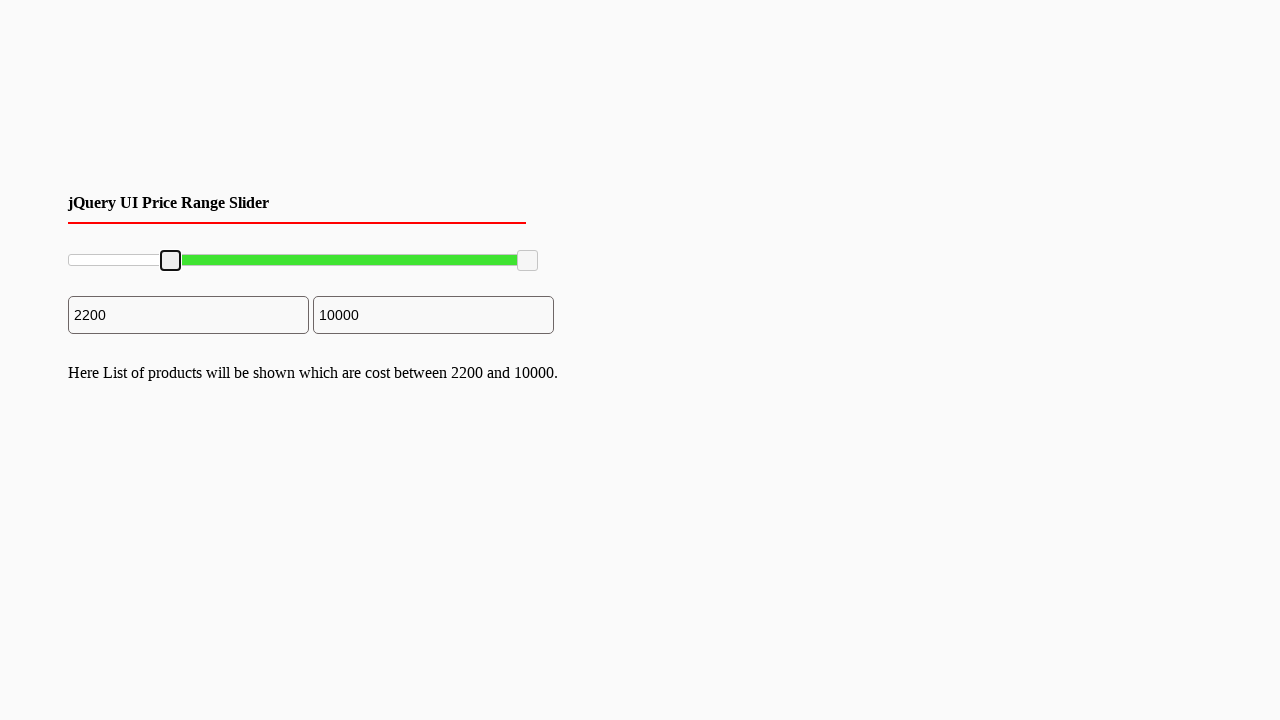

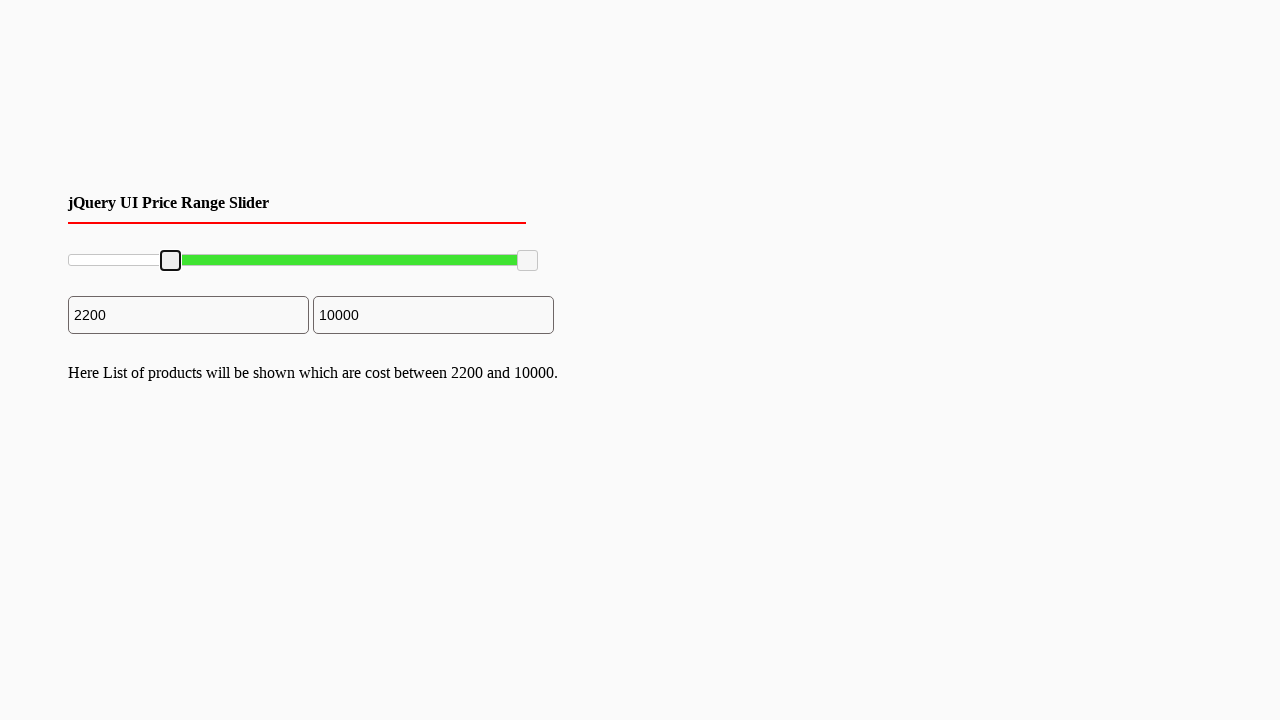